Verifies that the subscription button is visible on the homepage without requiring login

Starting URL: https://chull.tv/

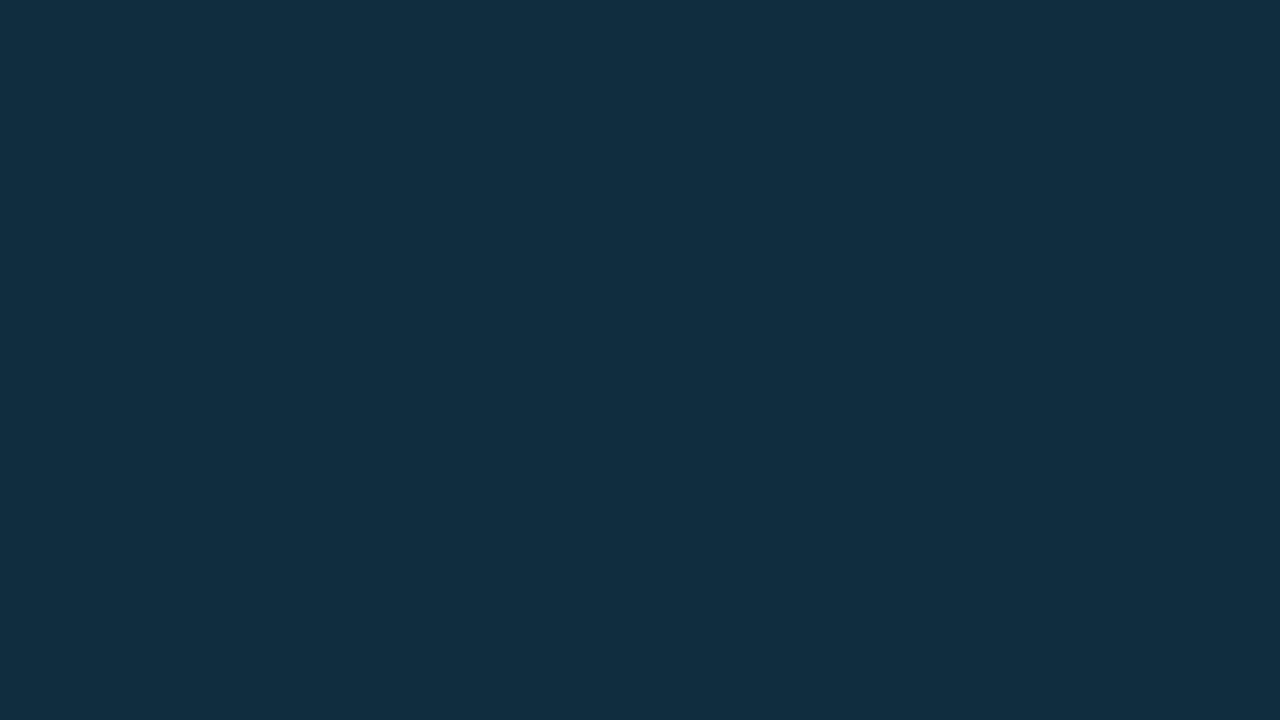

Navigated to https://chull.tv/ homepage
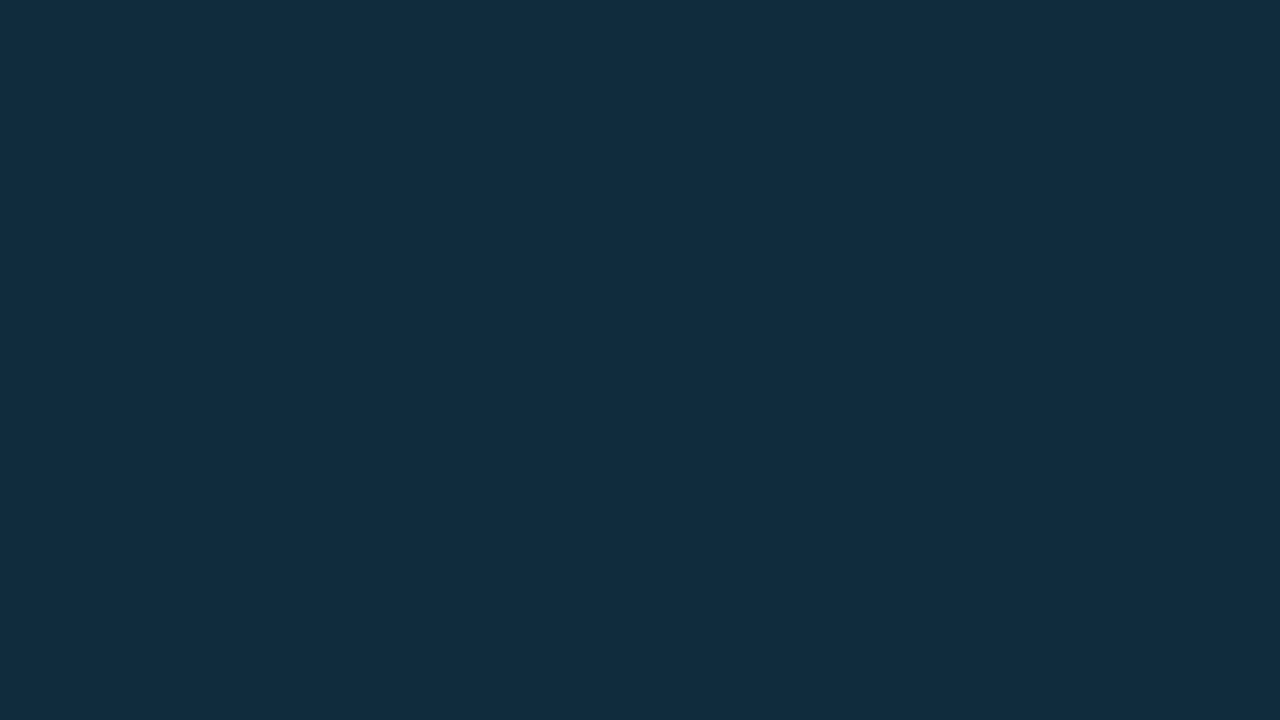

Located subscription button element
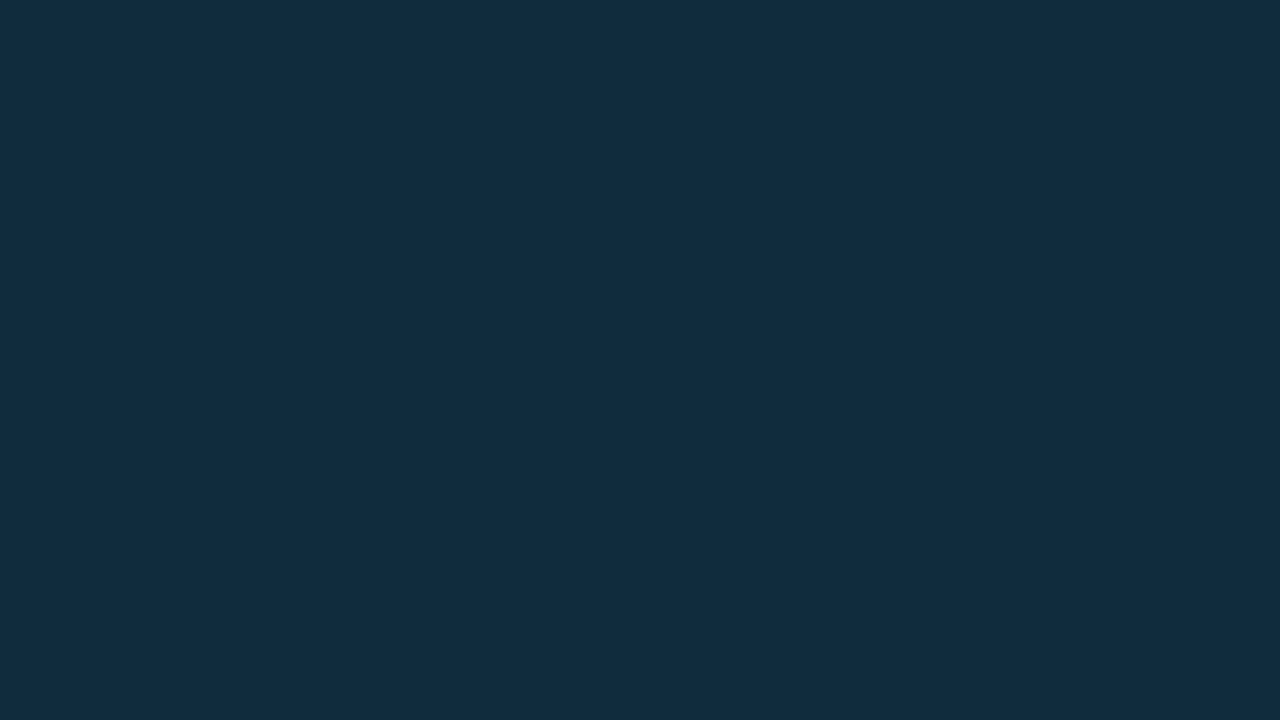

Verified subscription button visibility status: False
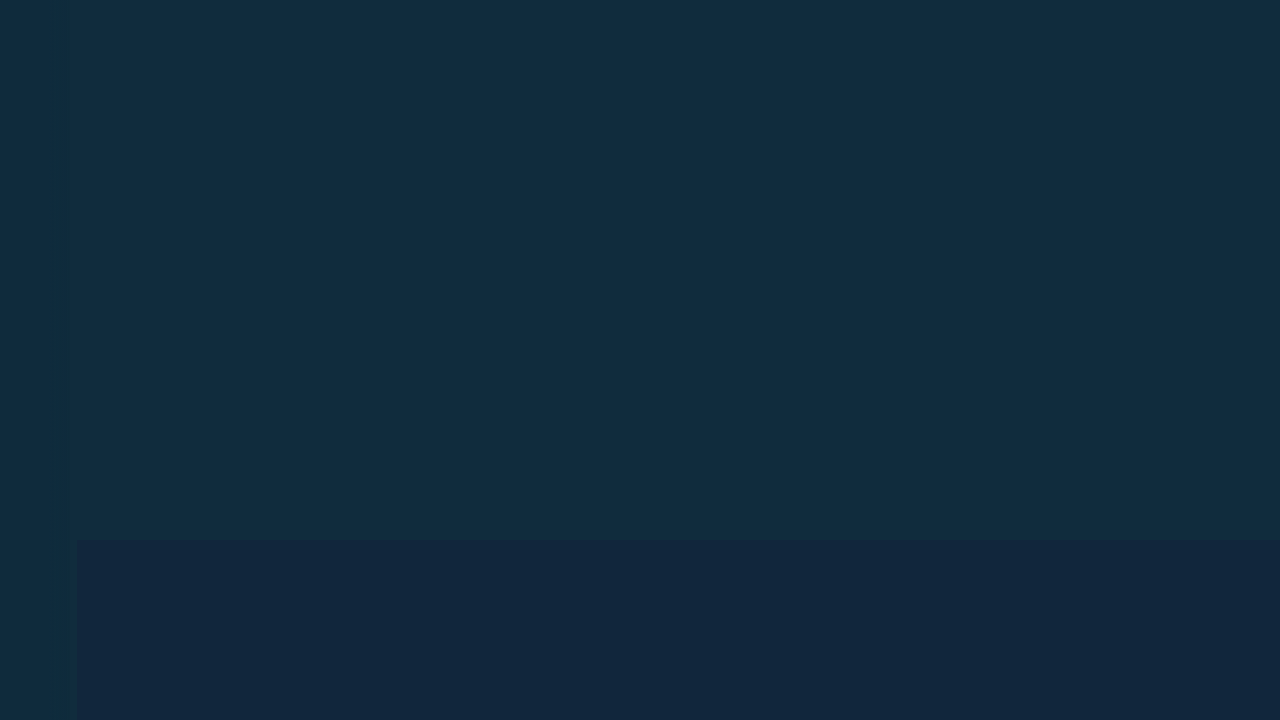

Error: Subscription button is not visible on homepage
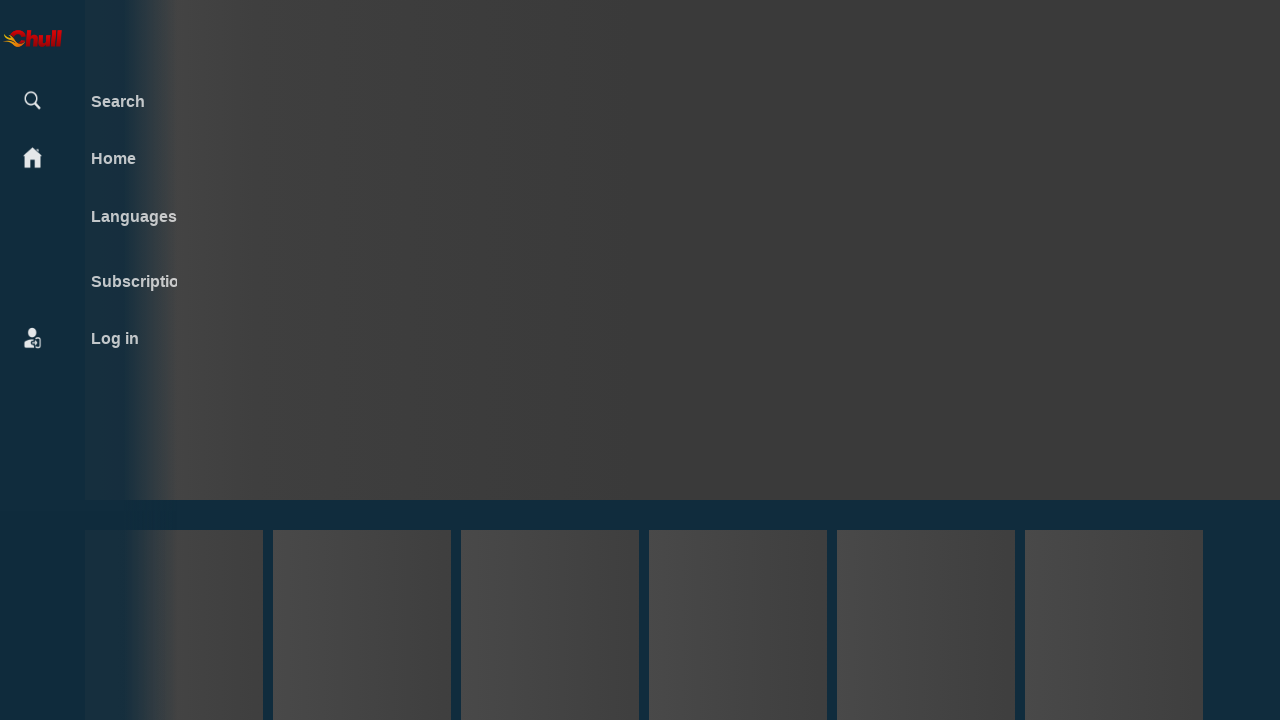

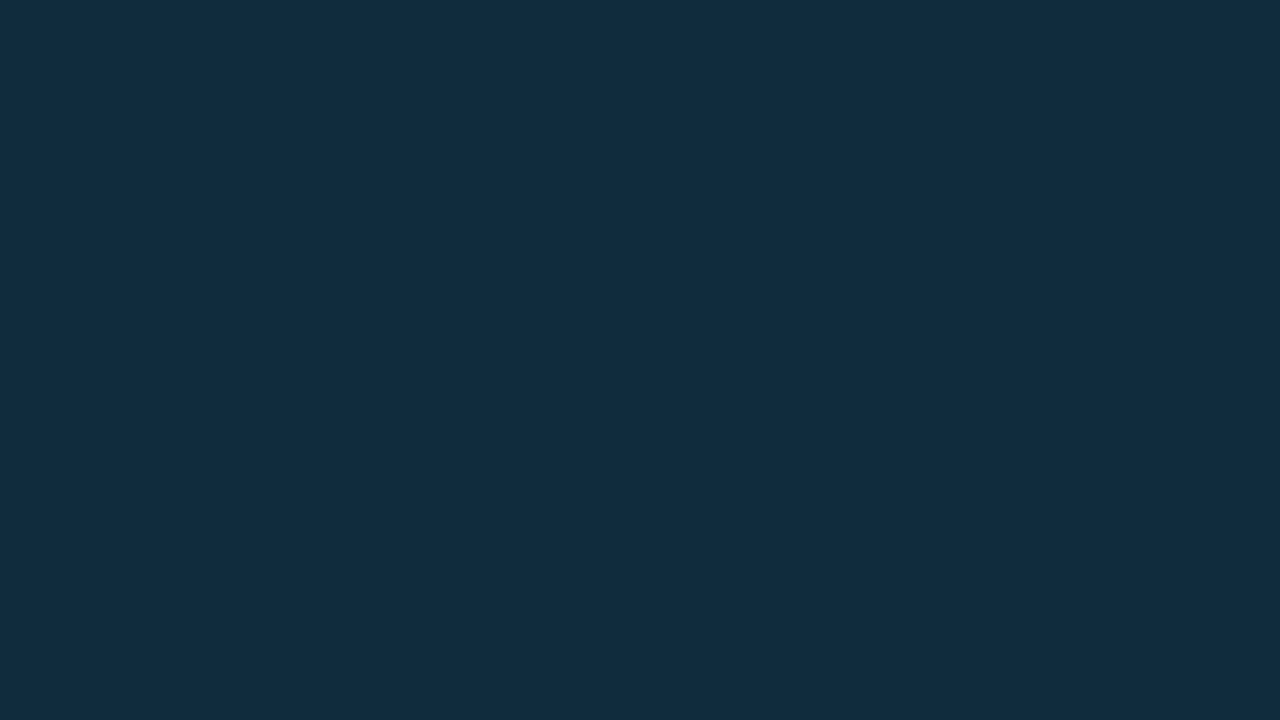